Opens USPS homepage and clicks on the Send Mail & Packages link to navigate to that section

Starting URL: https://www.usps.com/

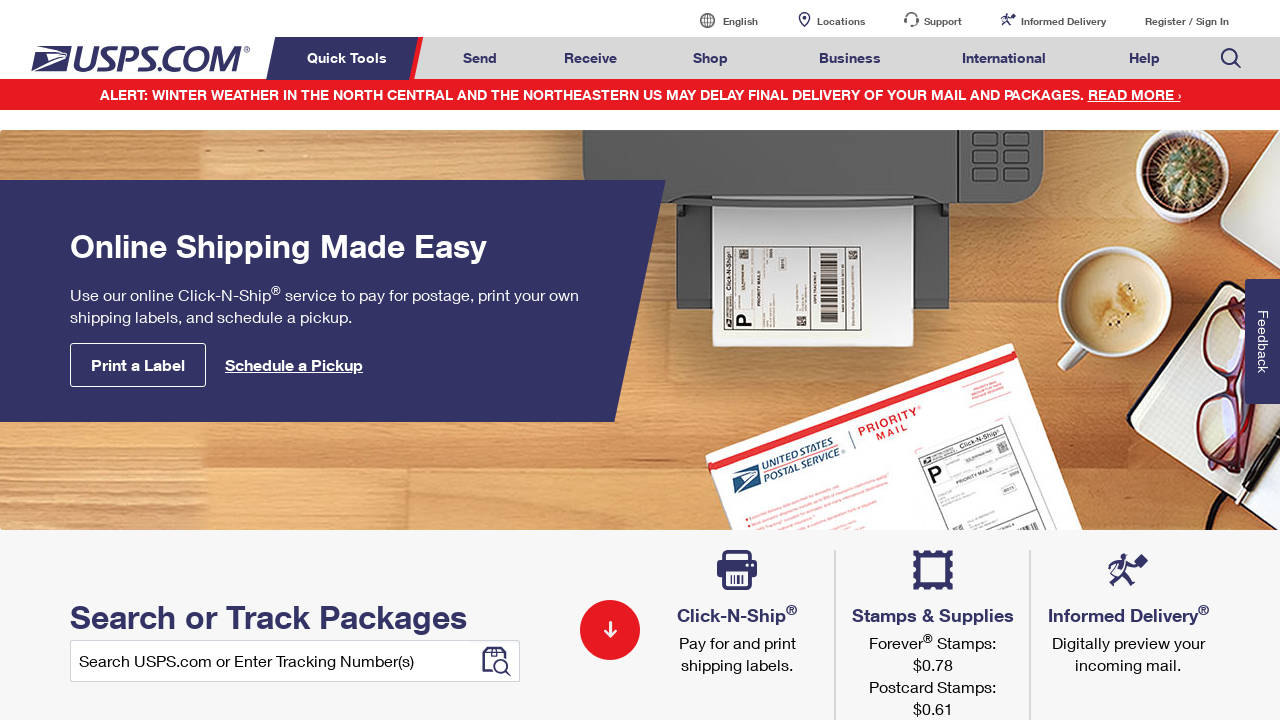

Clicked on Send Mail & Packages link at (480, 58) on a#mail-ship-width
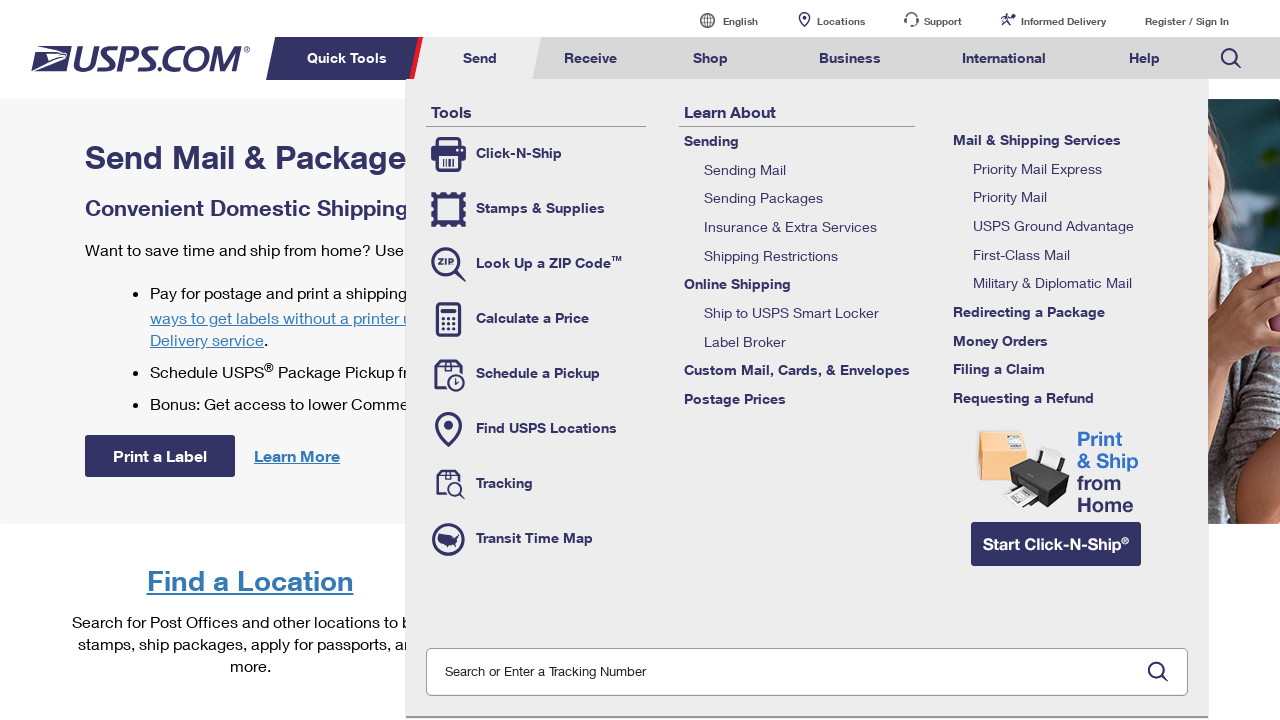

Waited for page to reach domcontentloaded state
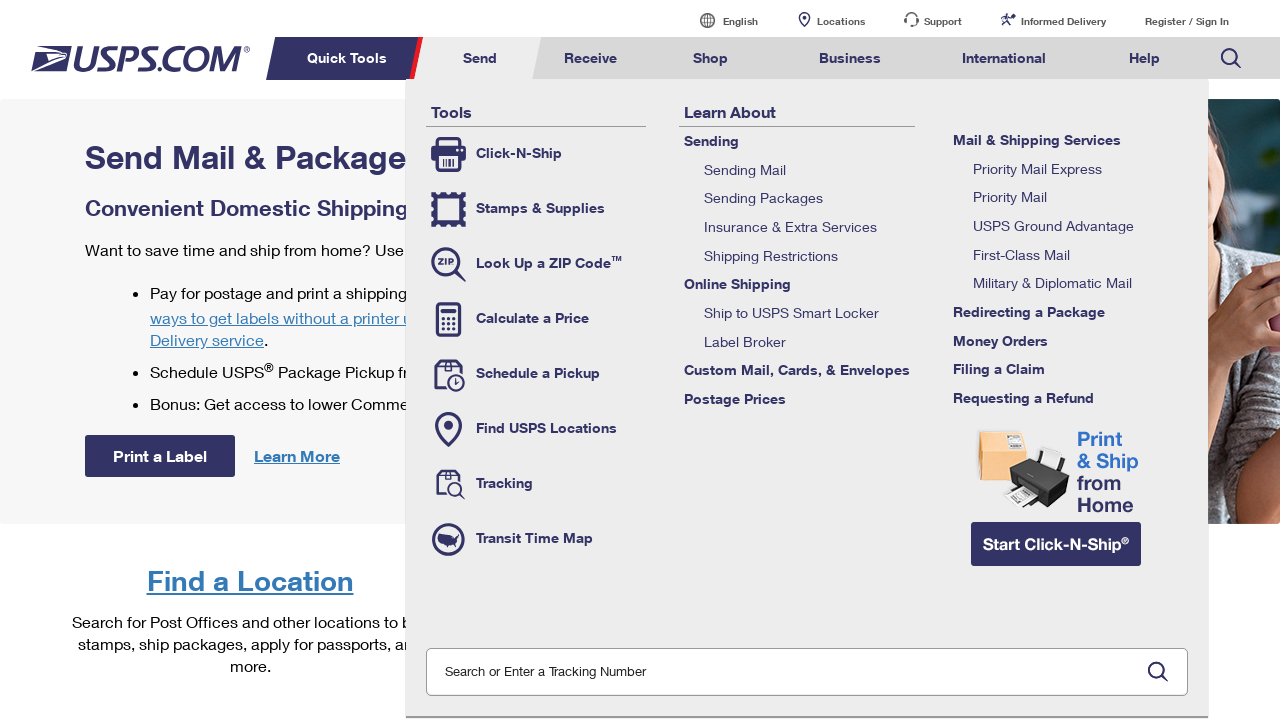

Verified page title is 'Send Mail & Packages | USPS'
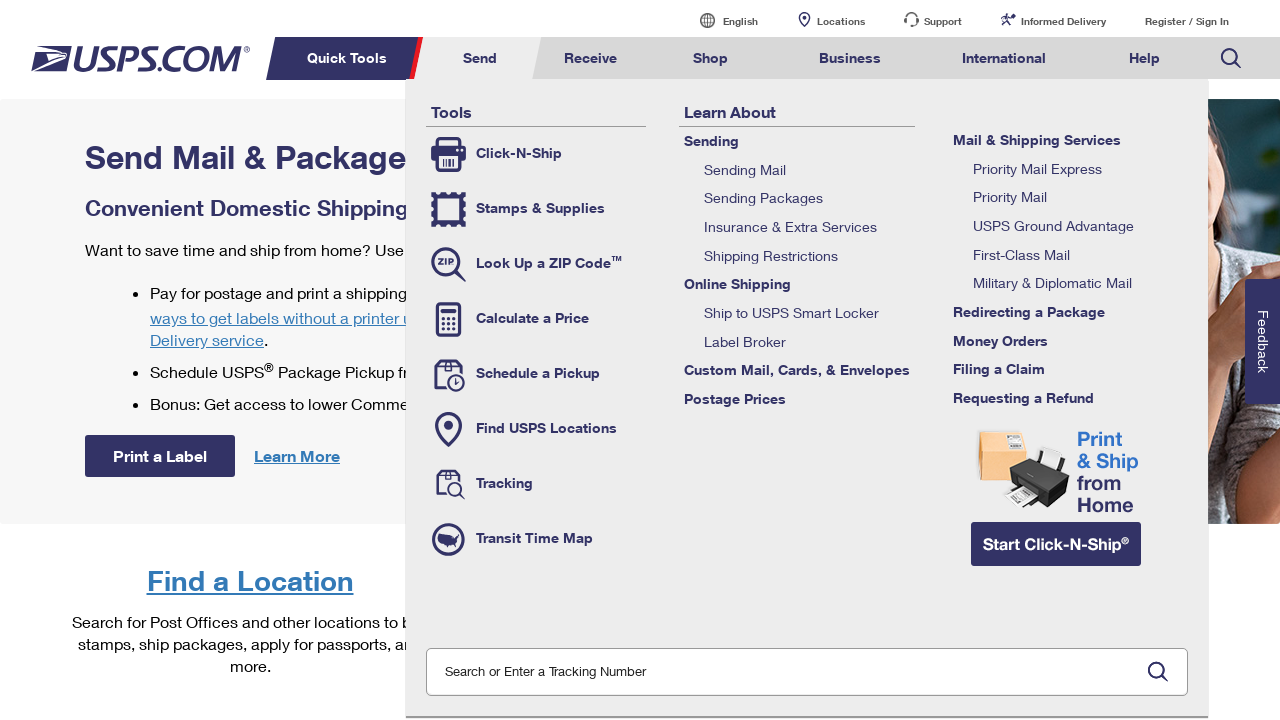

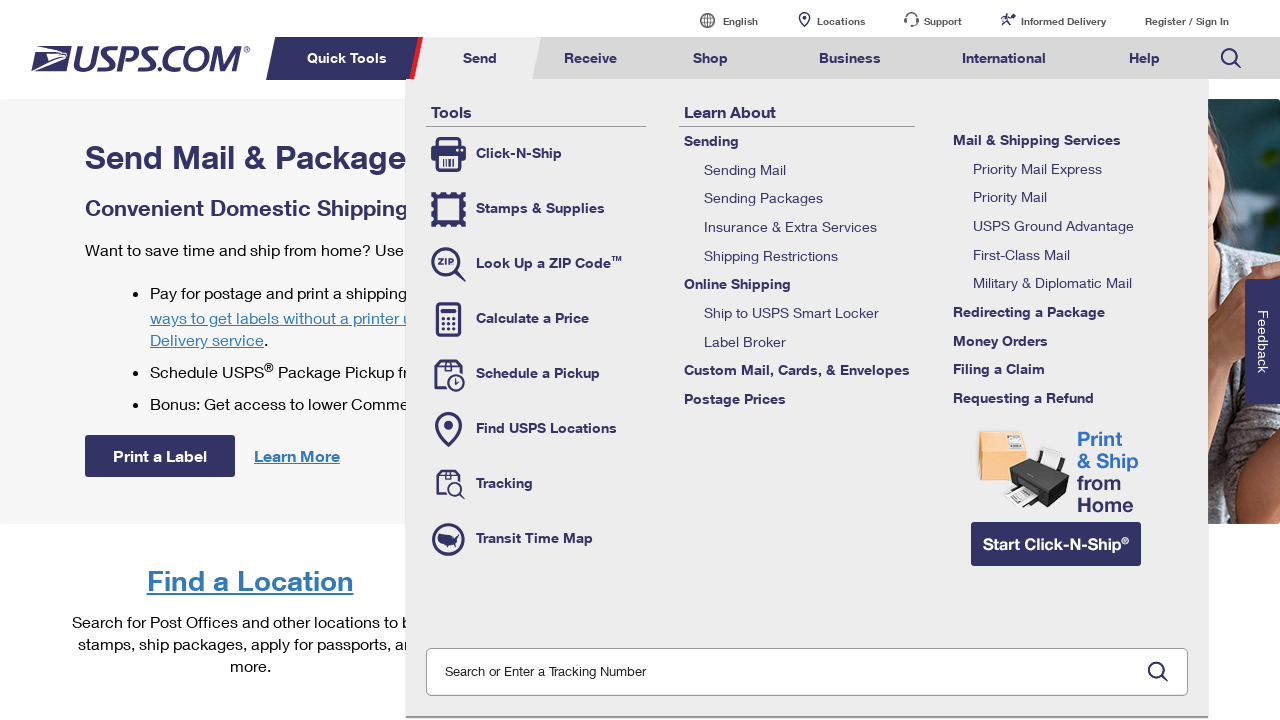